Tests the Random button functionality by clicking it and verifying that a new comic is displayed

Starting URL: http://www.xkcd.com

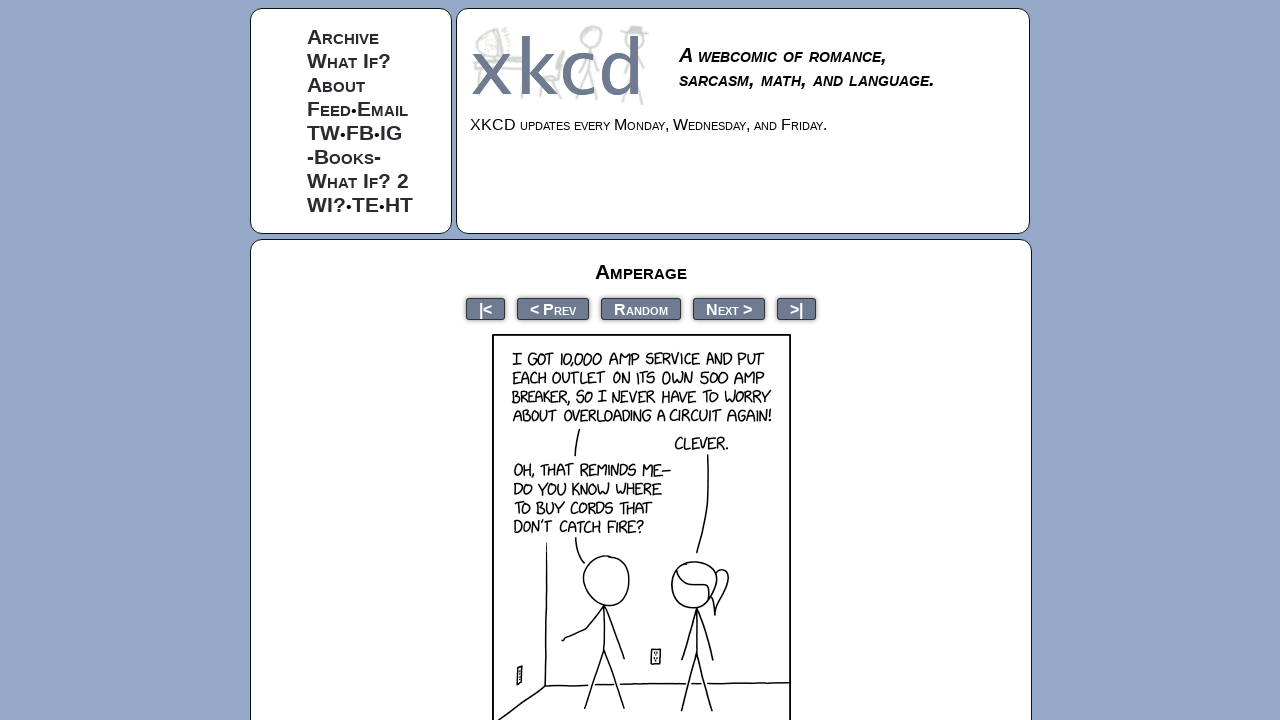

Clicked the Random button to load a new comic at (641, 308) on text=Random
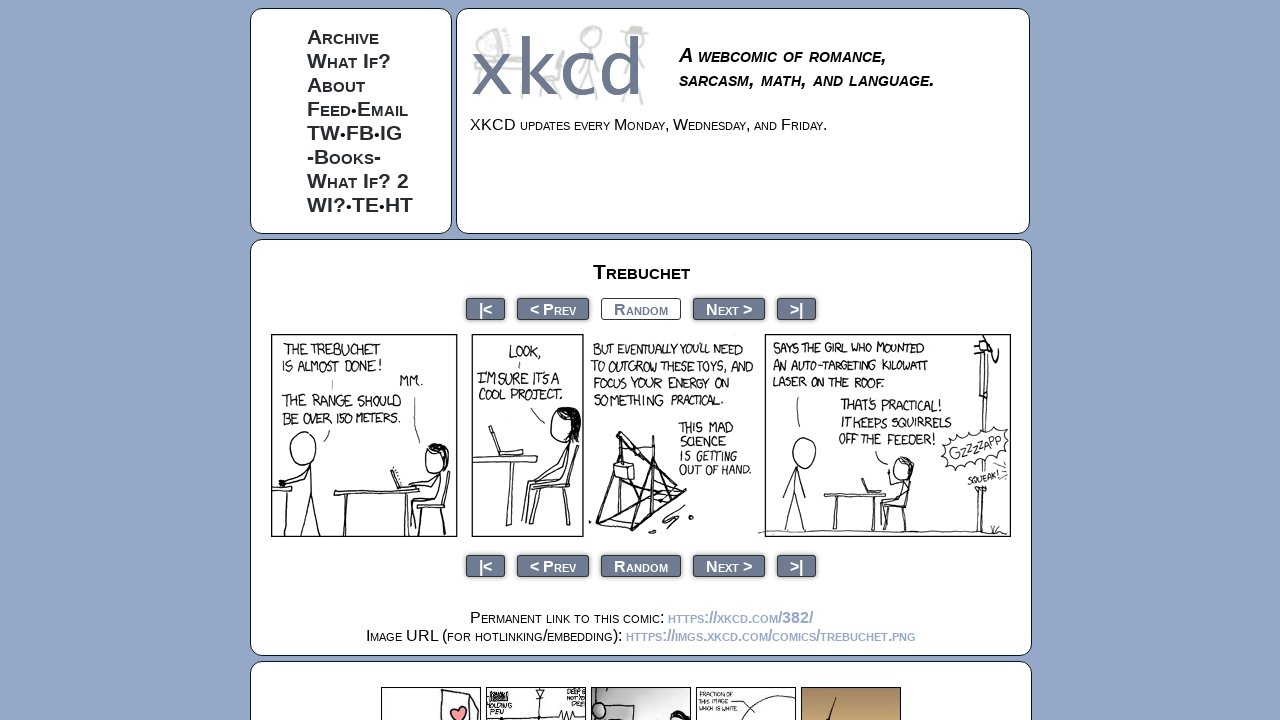

Waited for new comic to load and verified #comic element is present
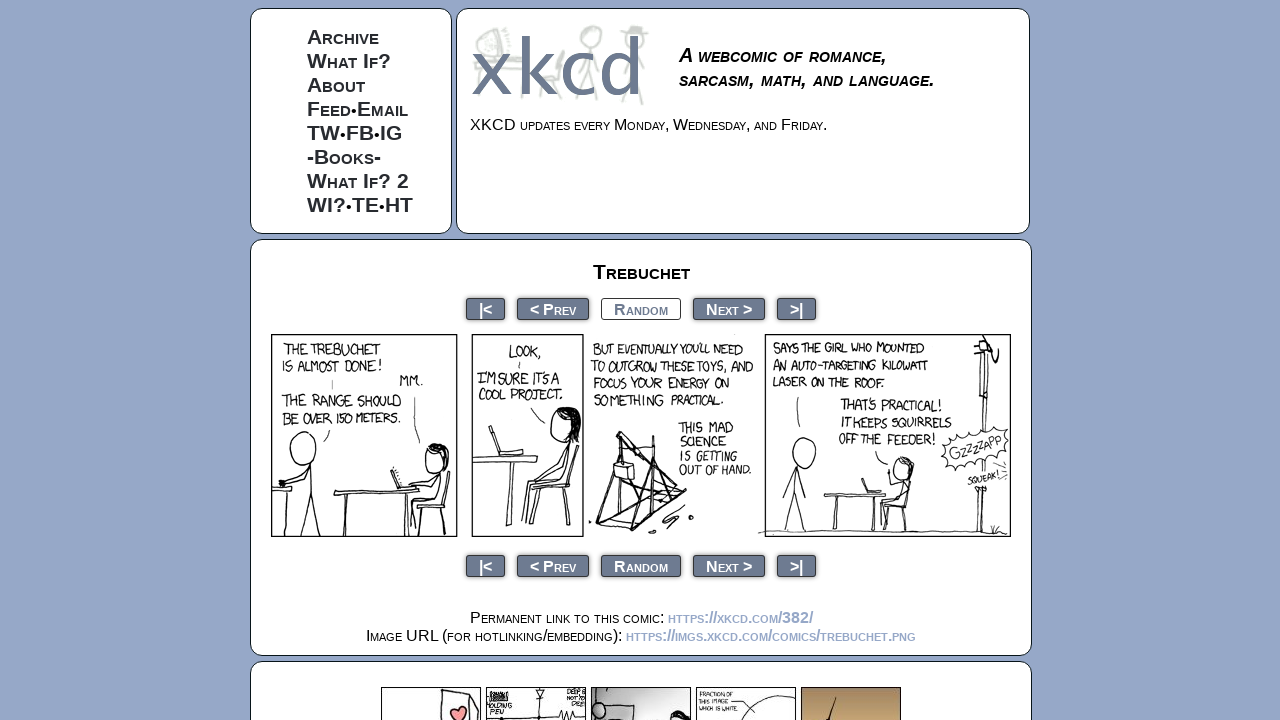

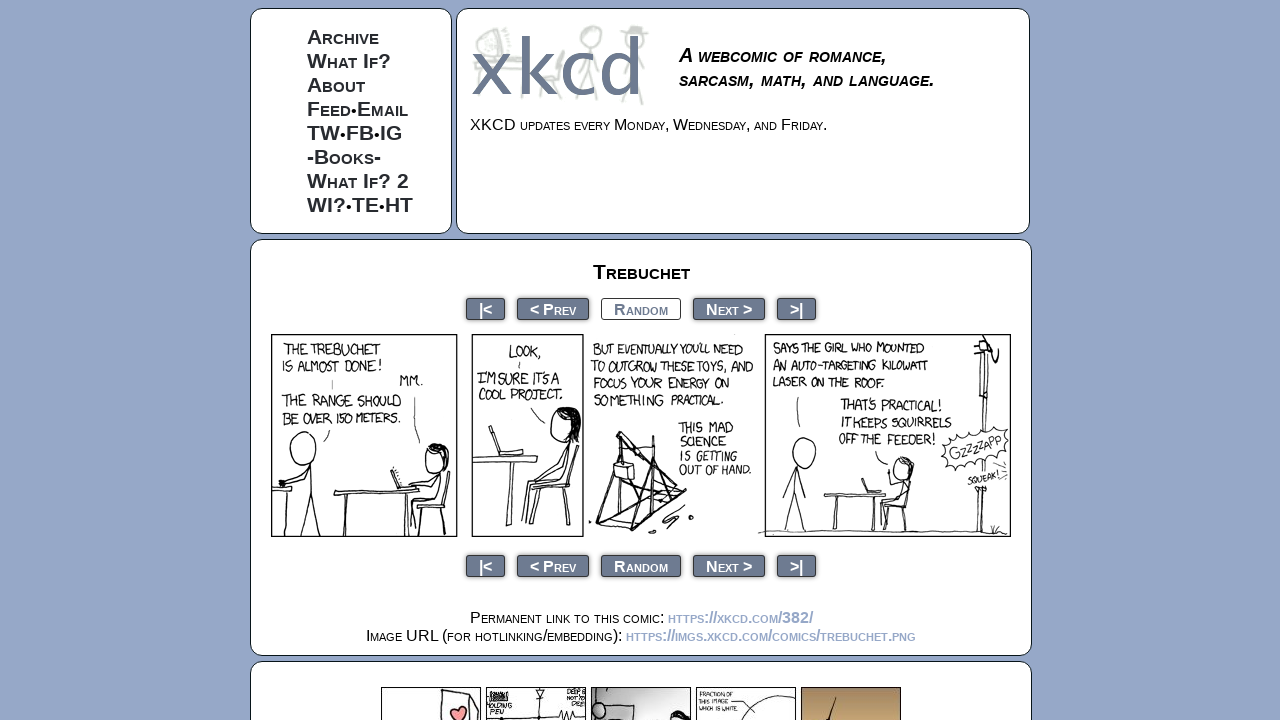